Tests a math exercise form by extracting a value from the page, calculating a logarithmic result, filling the answer in the input field, selecting a checkbox and radio button, then submitting the form and handling the resulting alert.

Starting URL: https://suninjuly.github.io/math.html

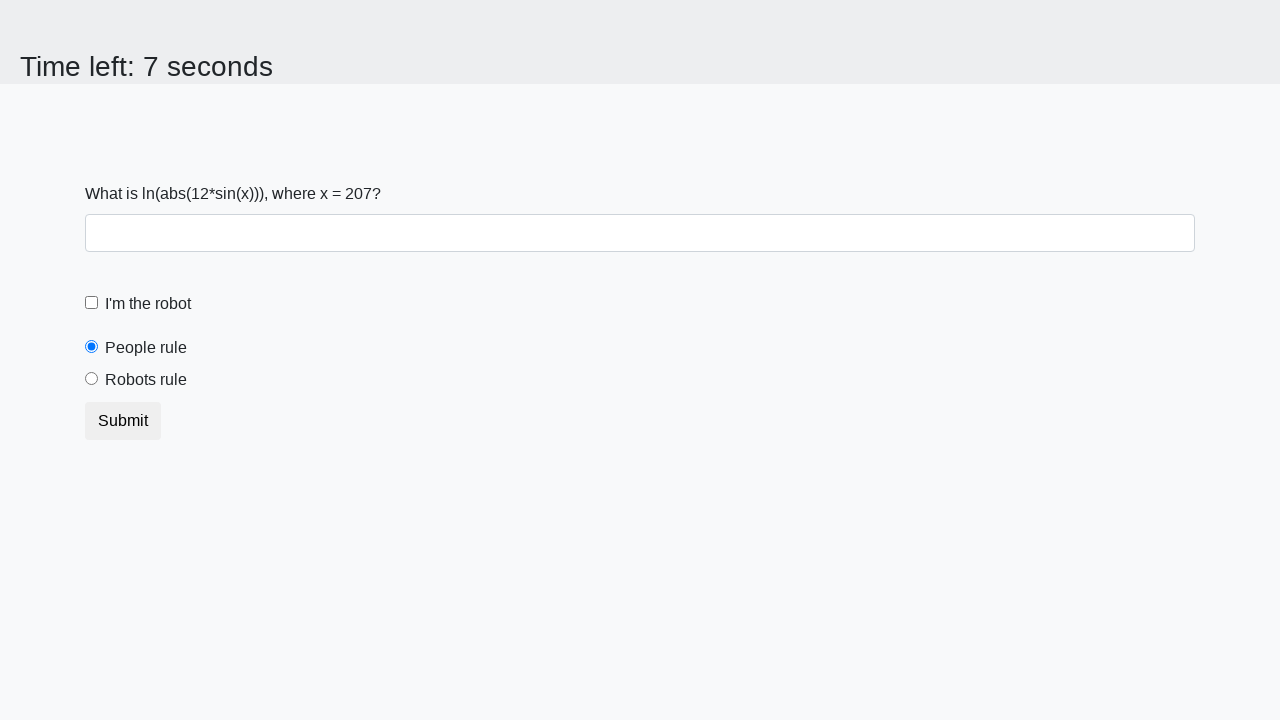

Waited for math form to load
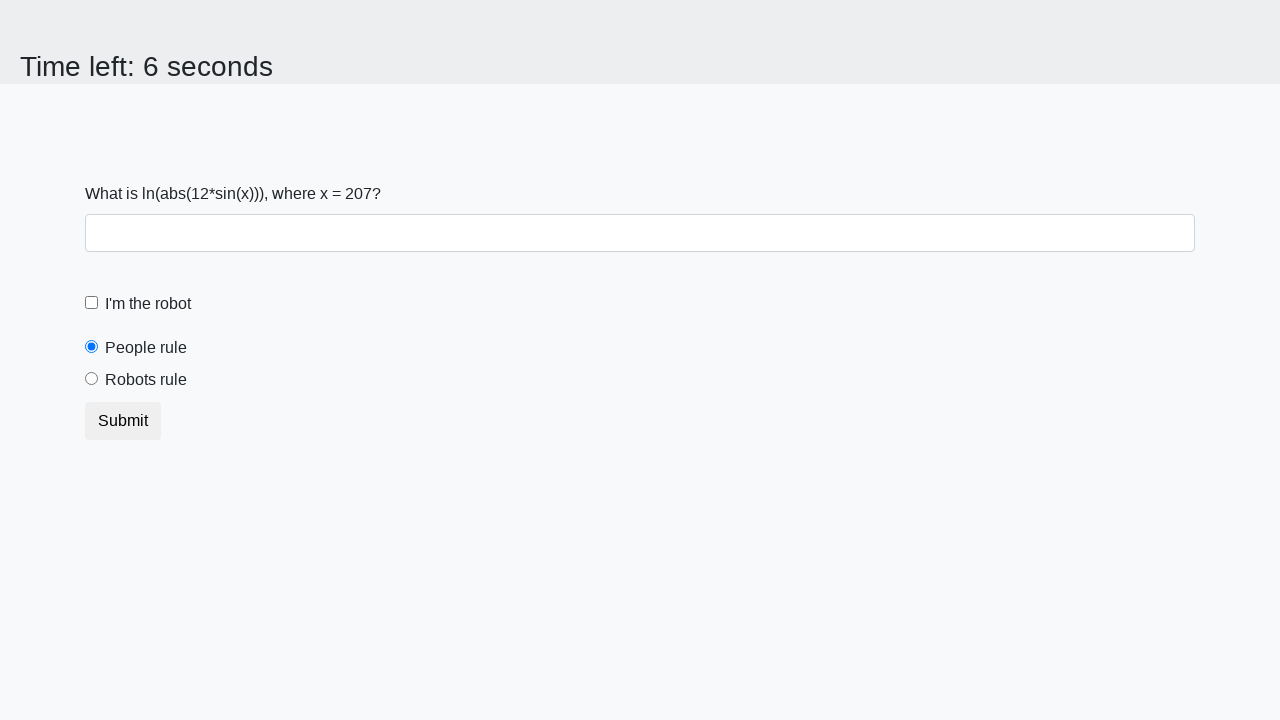

Extracted x value from page: 207
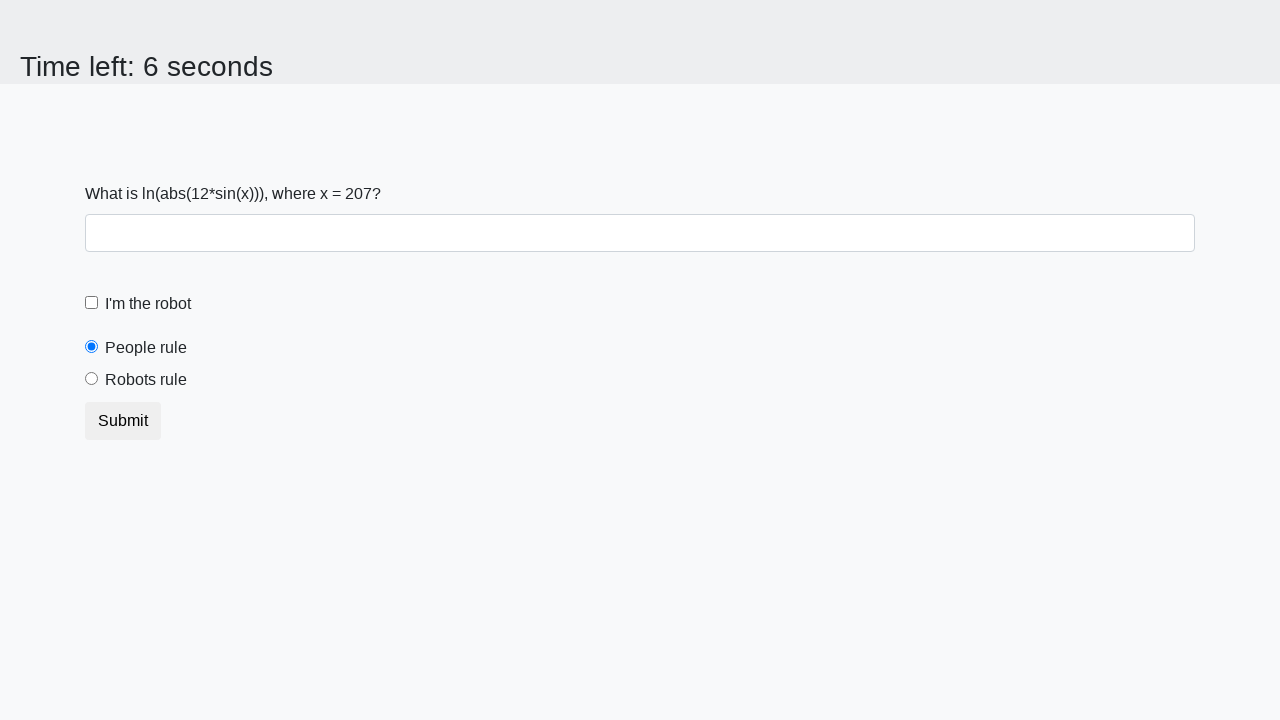

Calculated logarithmic result: 1.4010993076732843
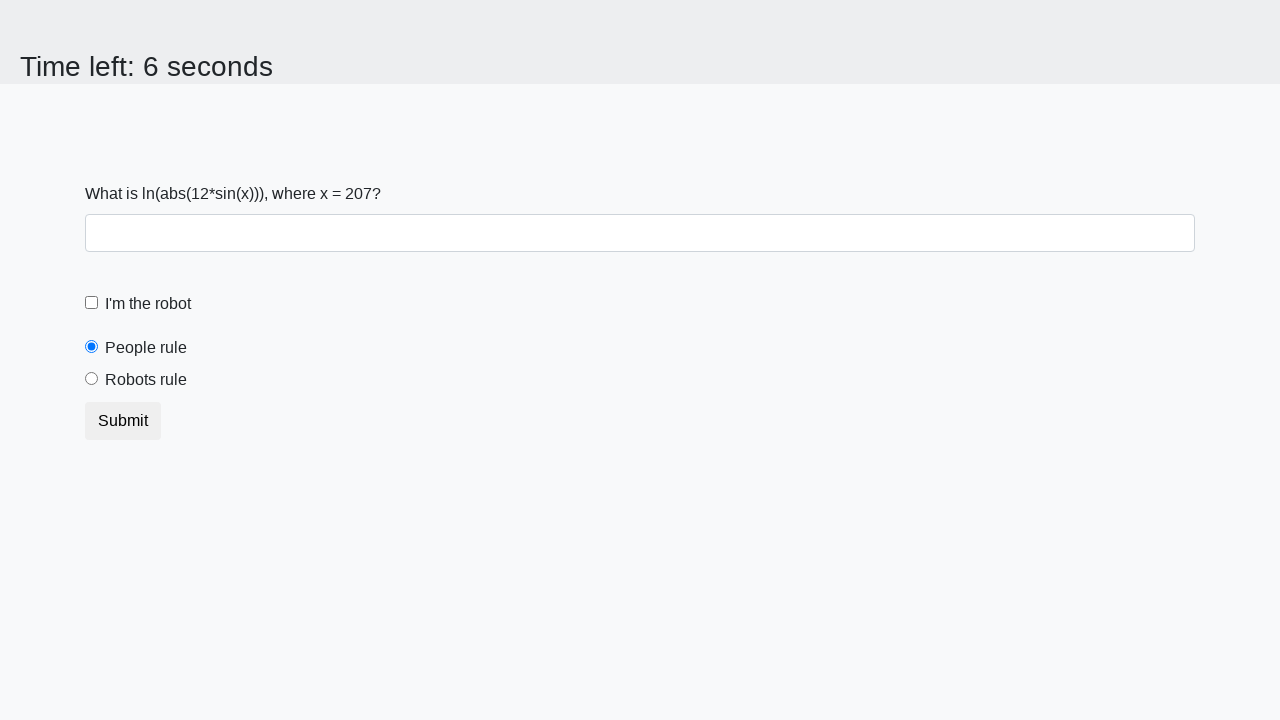

Filled answer input field with calculated value on div.container div.form-group input.form-control
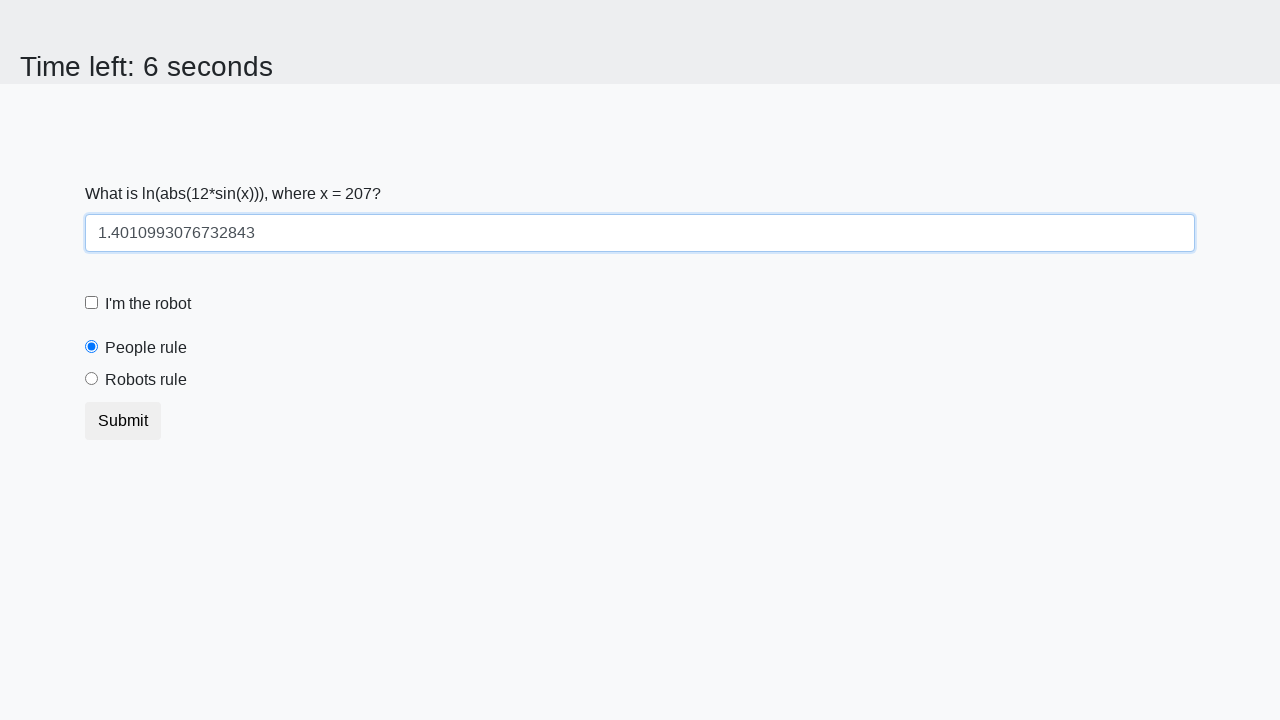

Checked the checkbox at (92, 303) on div.form-check [type='checkbox']
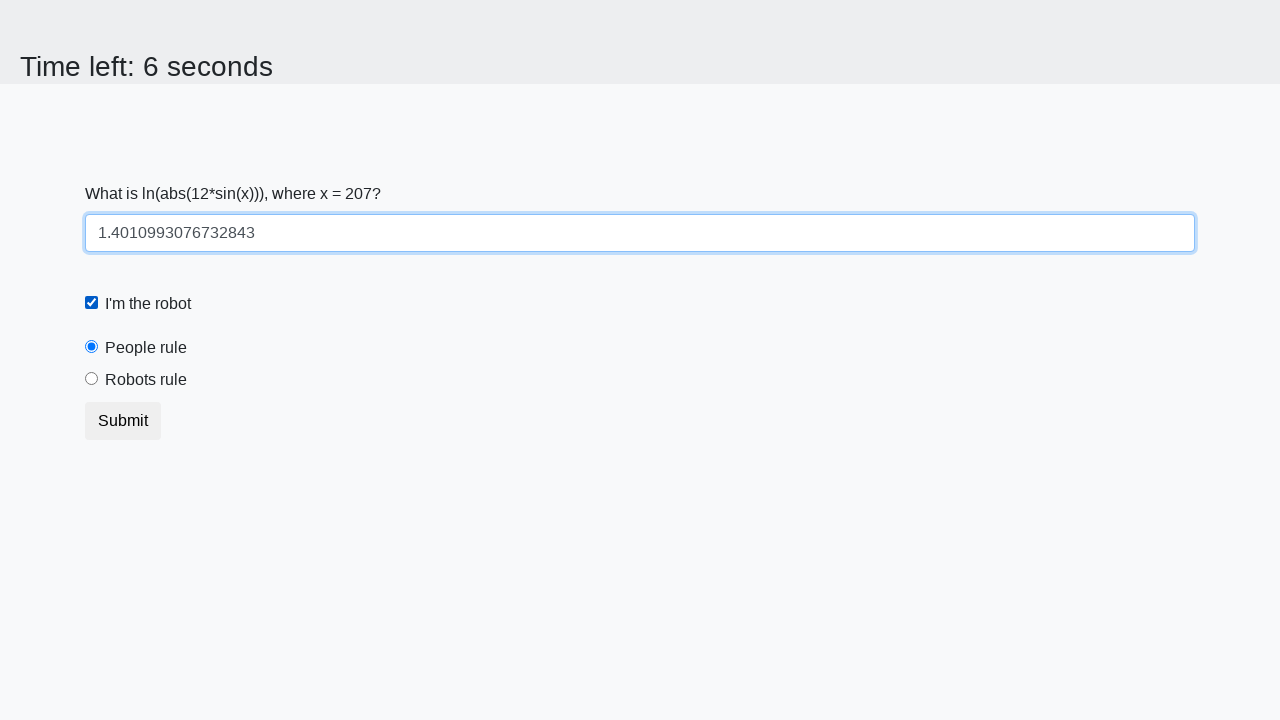

Selected 'robots' radio button at (92, 379) on [name='ruler'][value='robots']
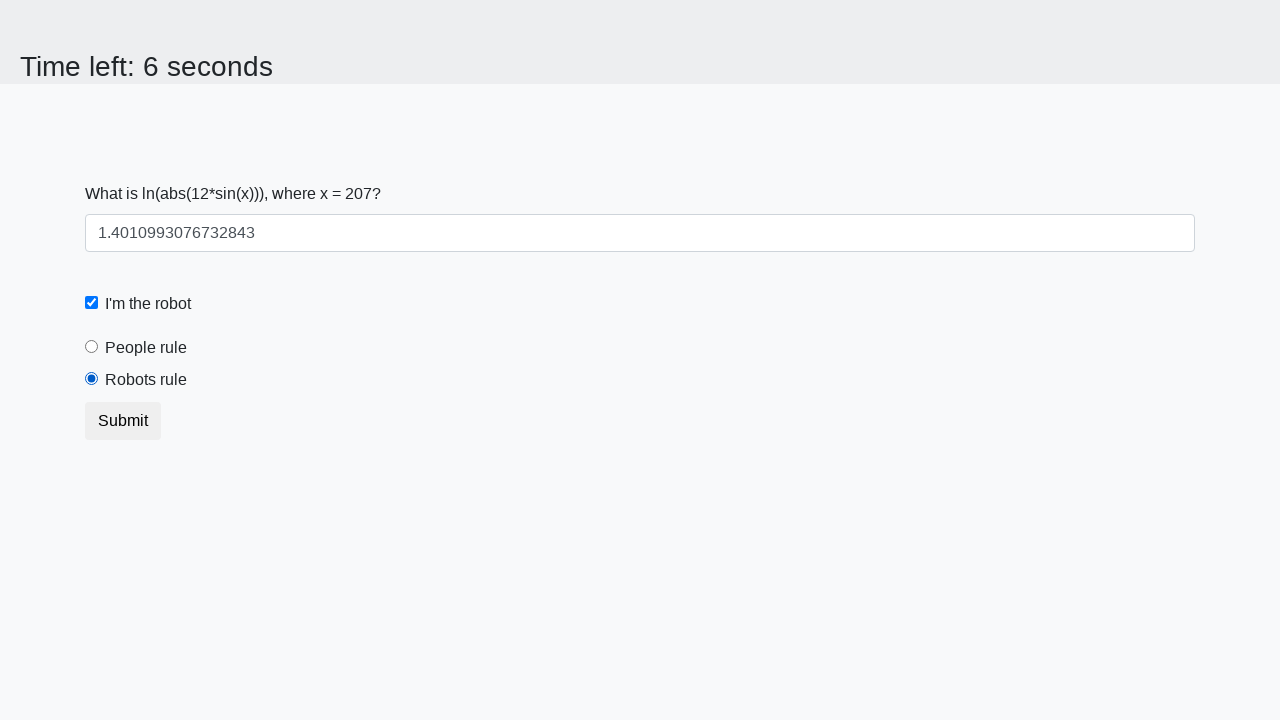

Clicked form submit button at (123, 421) on form > [type='submit']
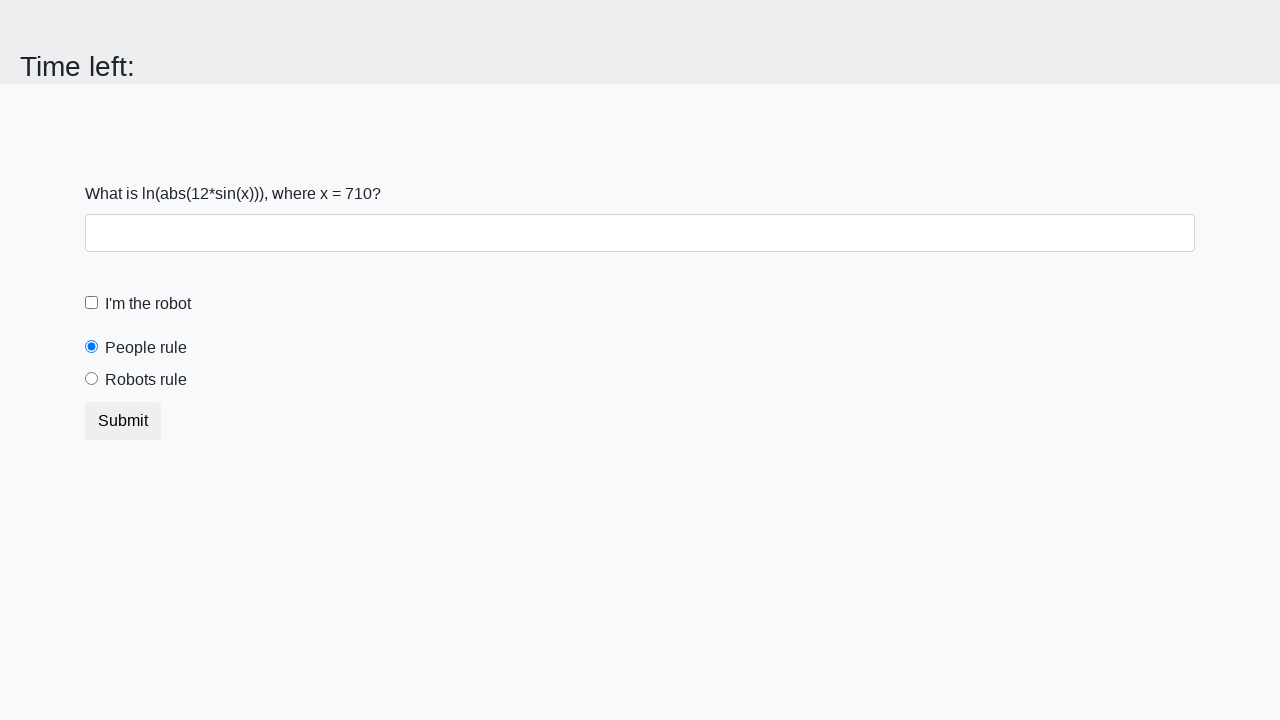

Set up dialog handler to accept alerts
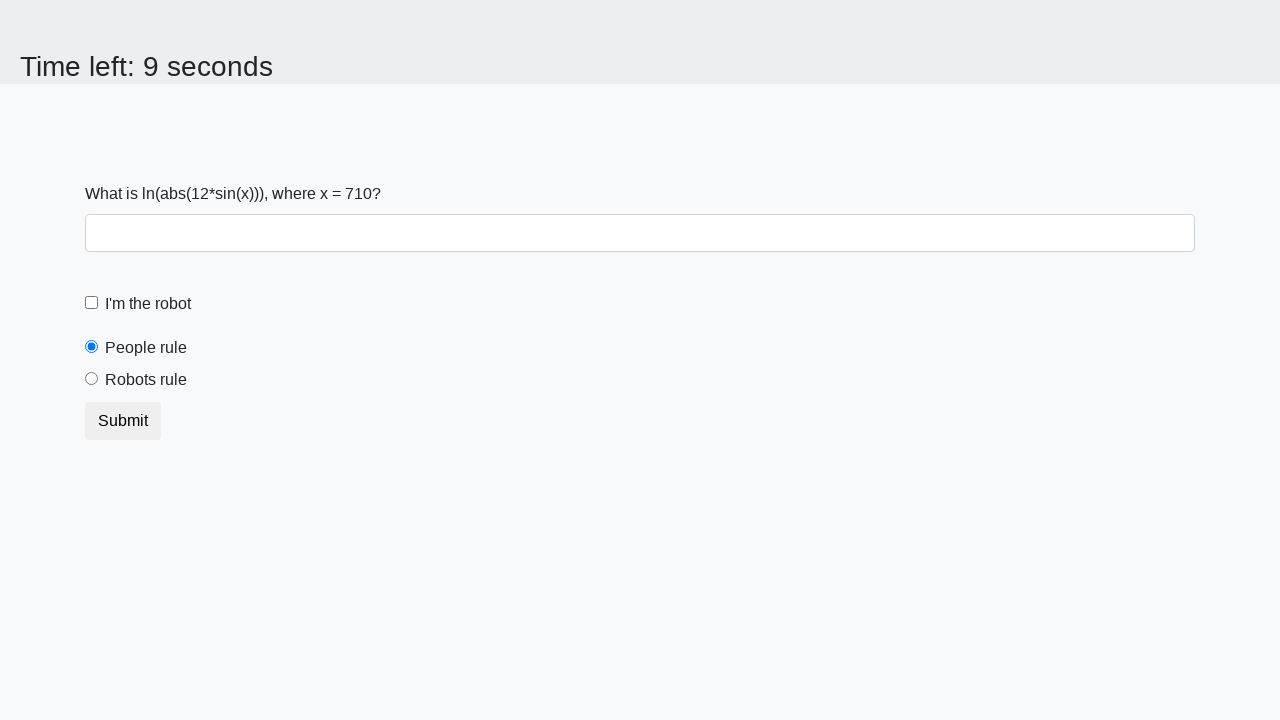

Waited for alert dialog to appear and be accepted
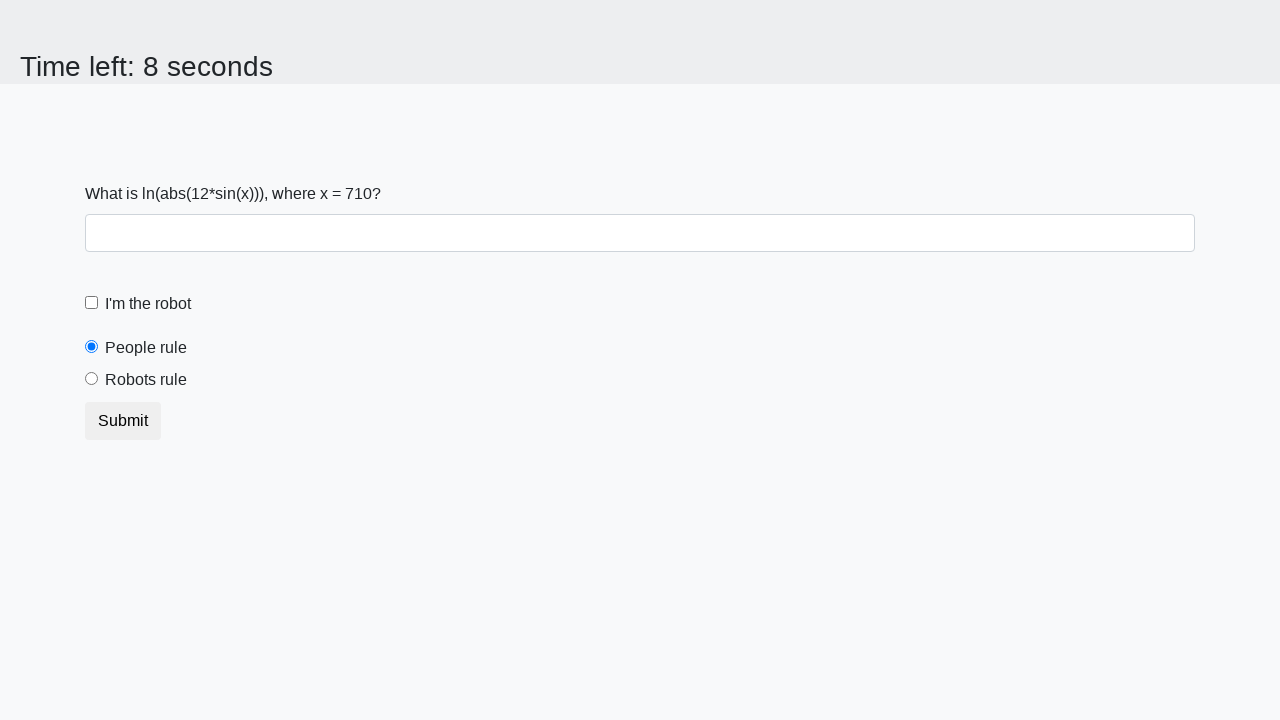

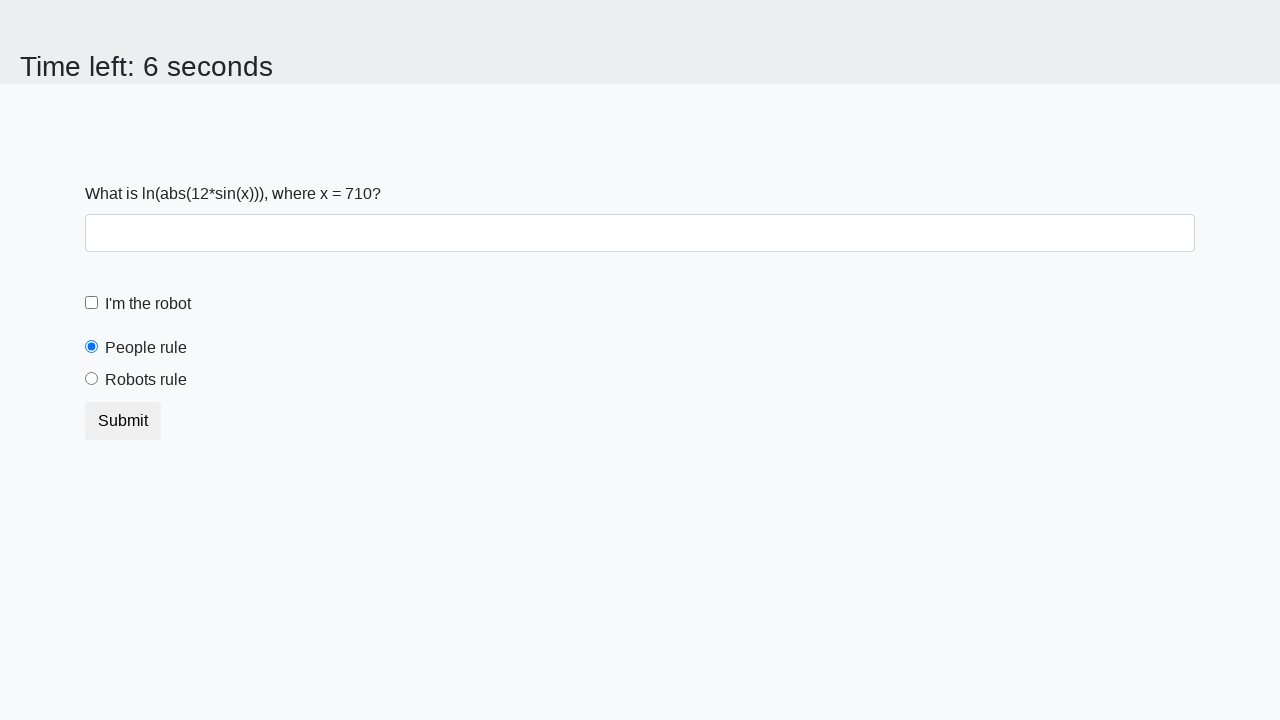